Tests registration form validation when address field is empty

Starting URL: http://automationbykrishna.com

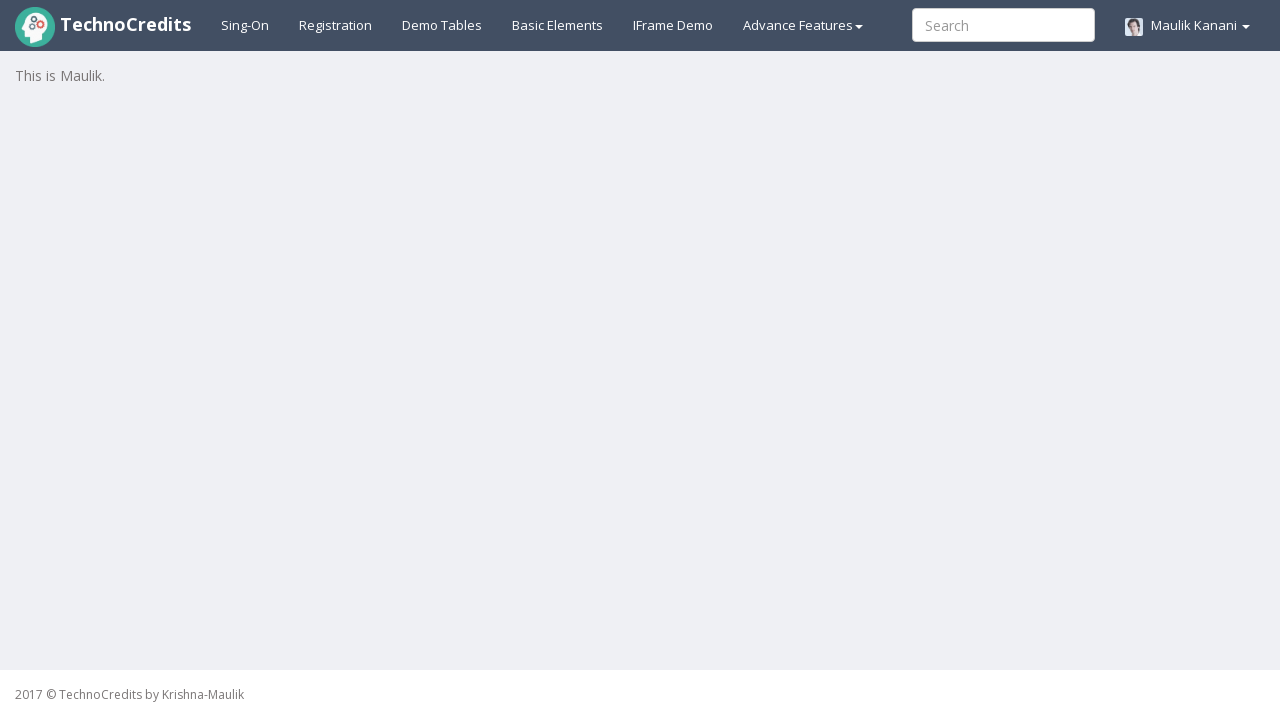

Clicked registration button to navigate to registration page at (336, 25) on #registration2
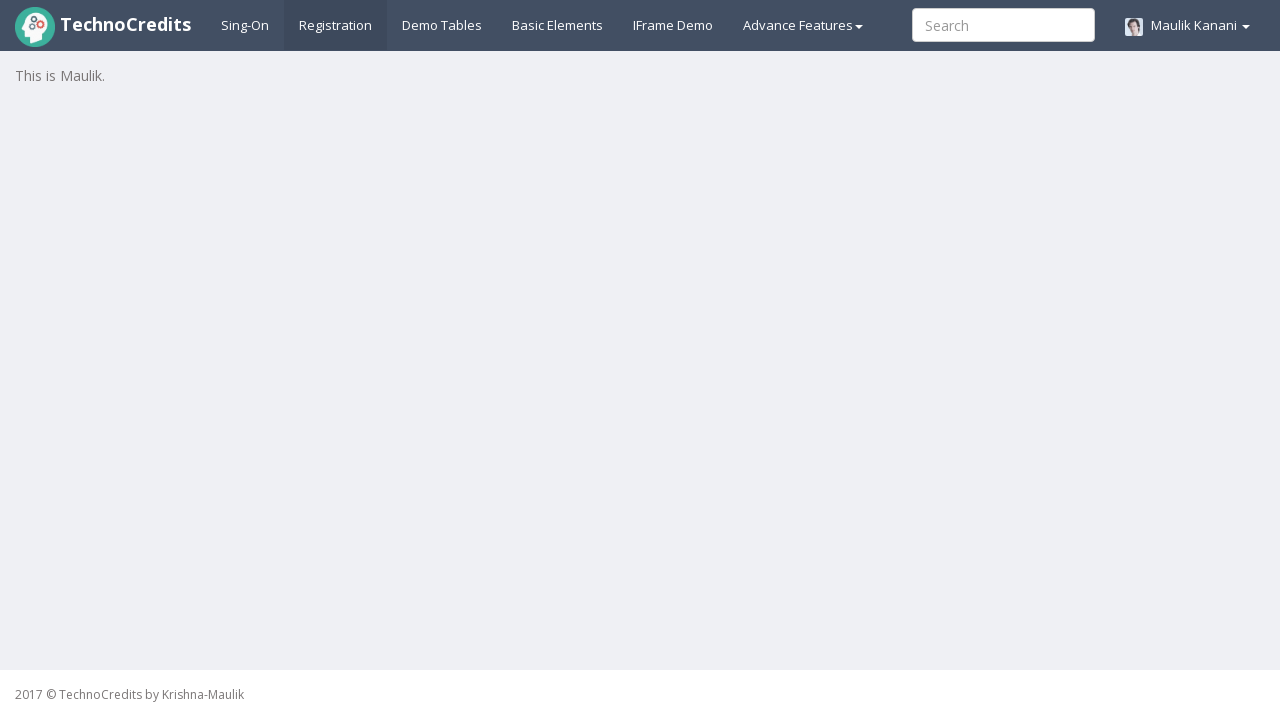

Filled full name field with 'Michael Johnson Brown' on #fullName
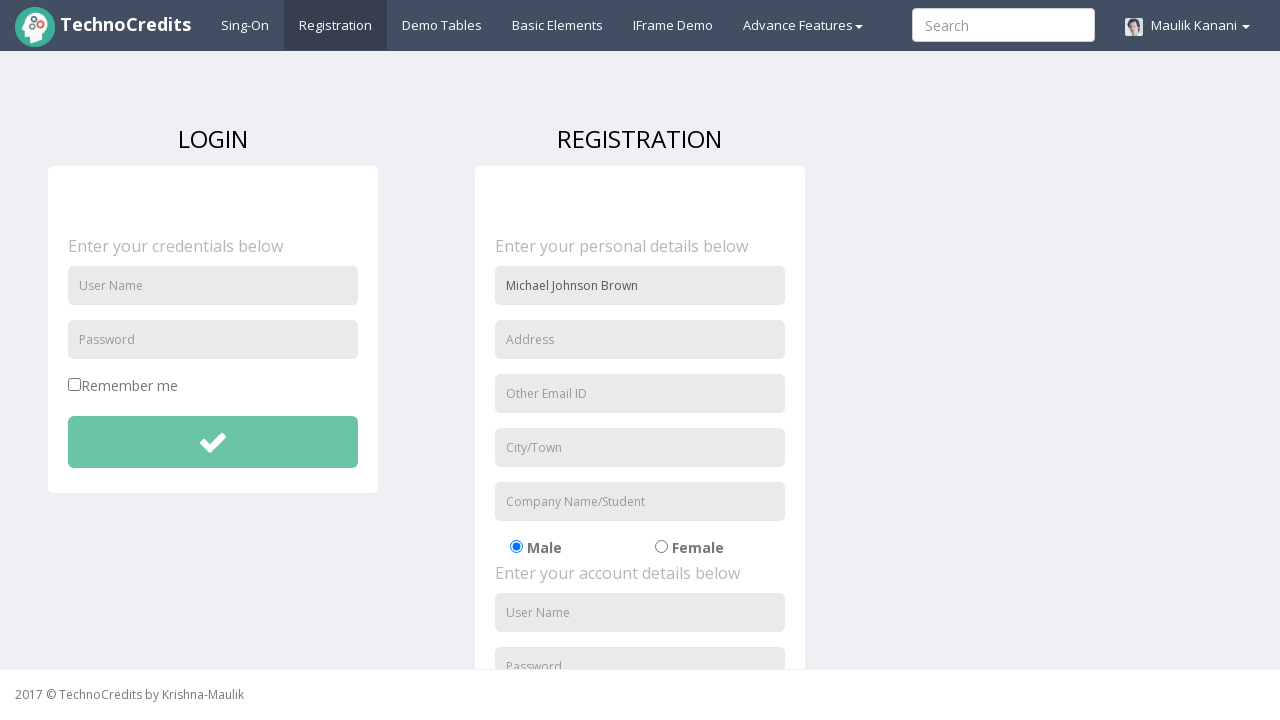

Filled email field with 'michael.brown@example.com' on input[name='useremail']
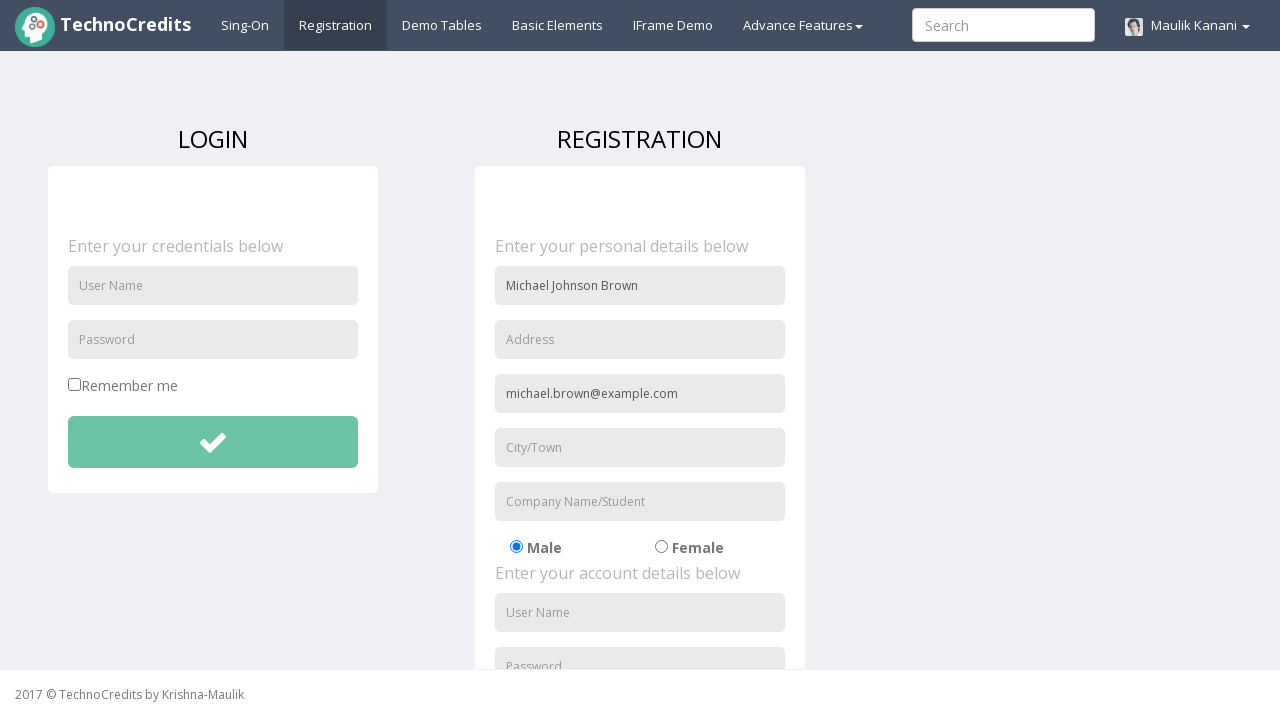

Filled city field with 'Seattle' on #usercity
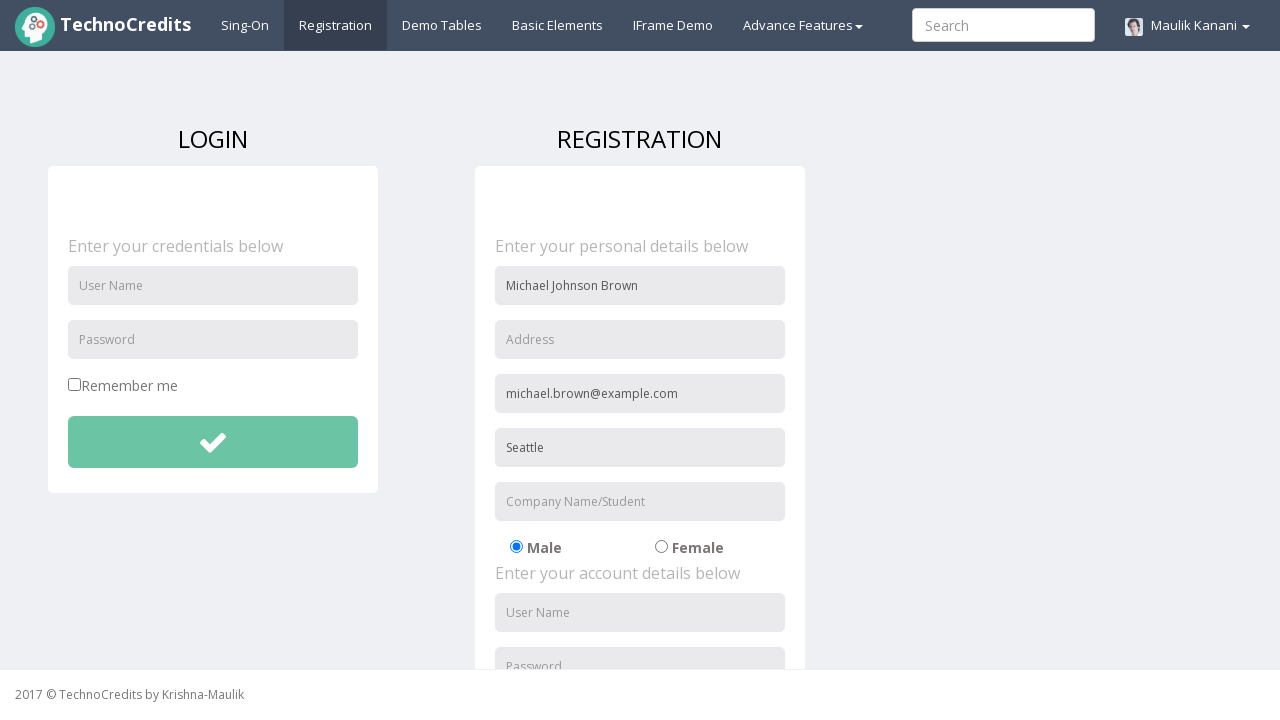

Filled organization field with 'CloudSoft' on input[name='organization']
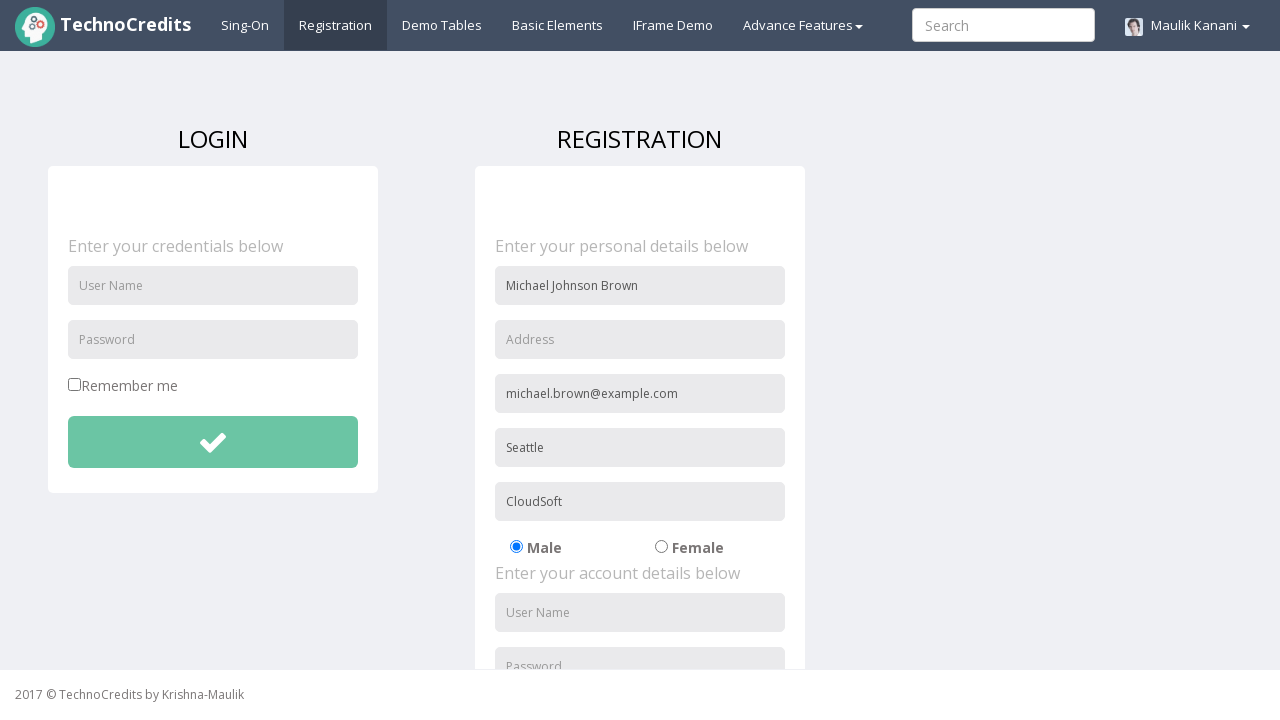

Scrolled to make signup agreement element visible
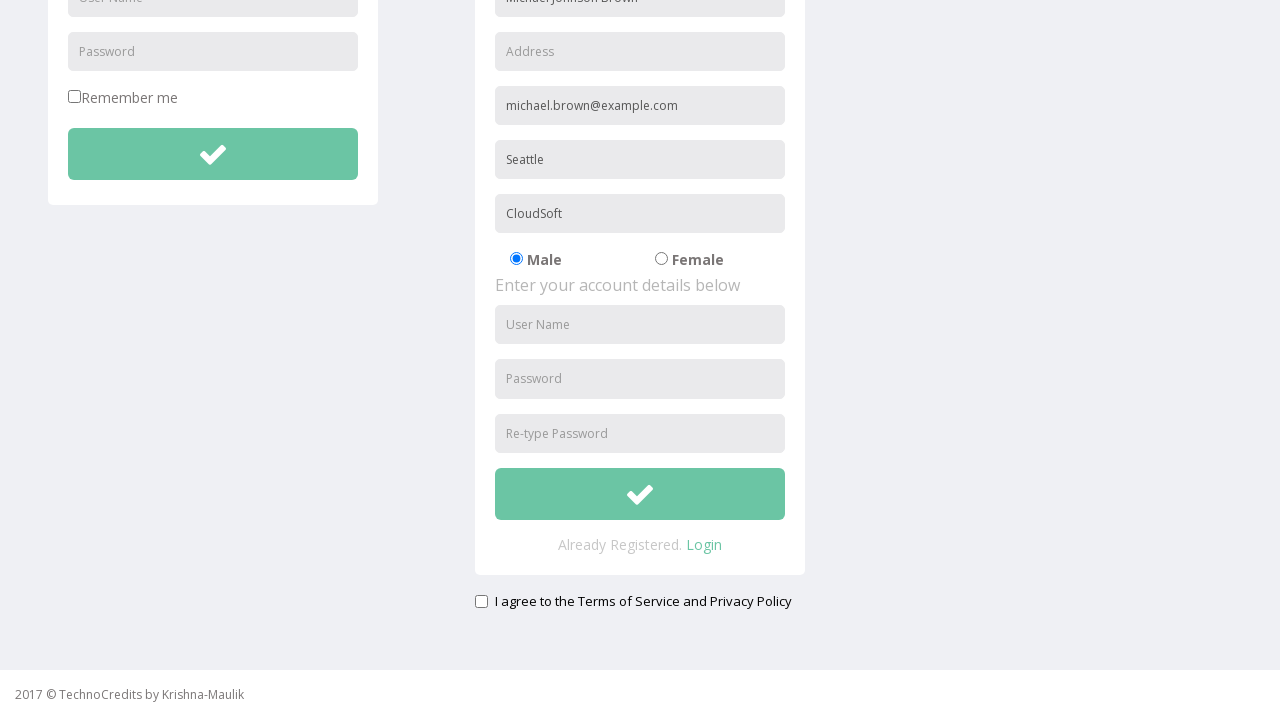

Selected gender radio button at (661, 259) on #radio-02
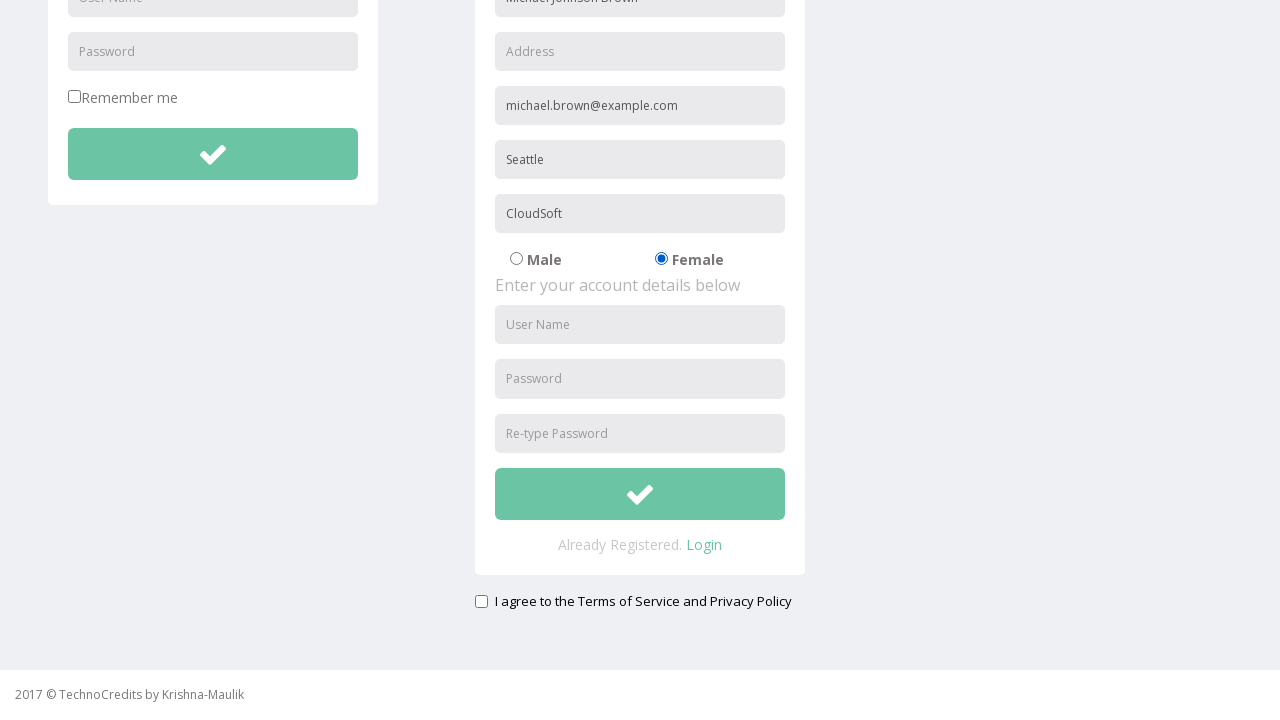

Filled username field with 'michael_brown' on #usernameReg
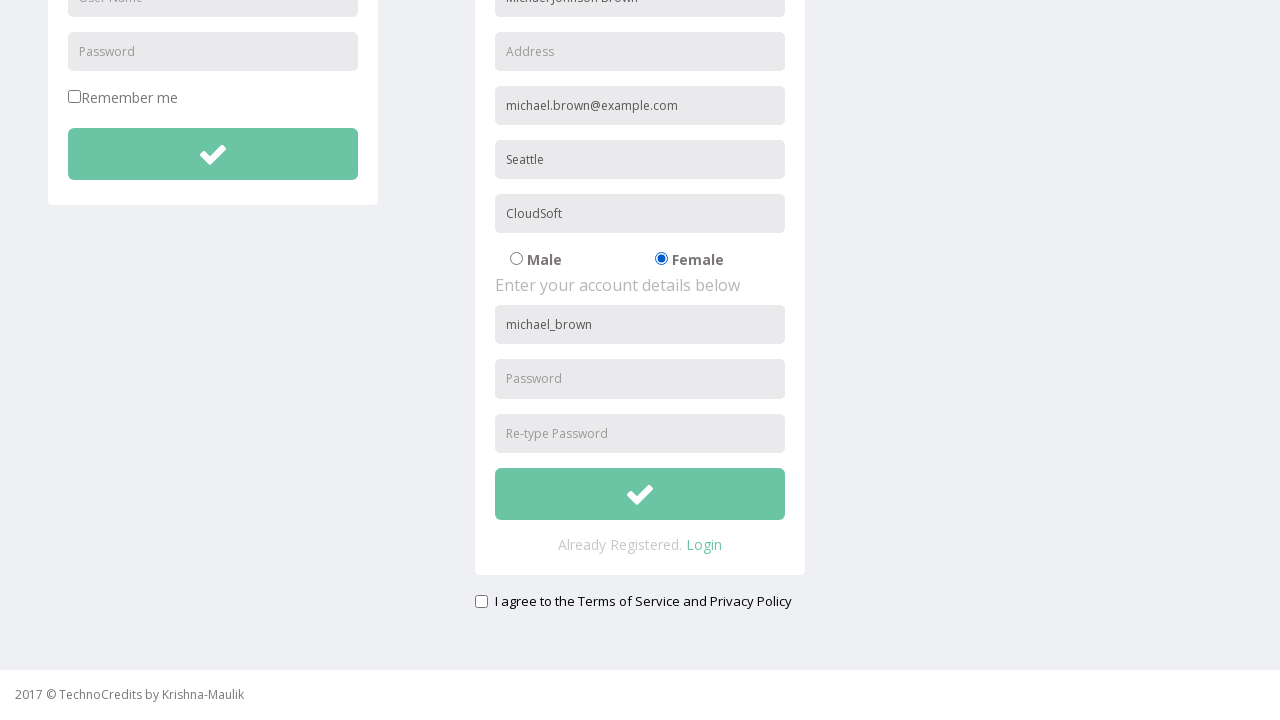

Filled password field with 'SafePass@2024' on #passwordReg
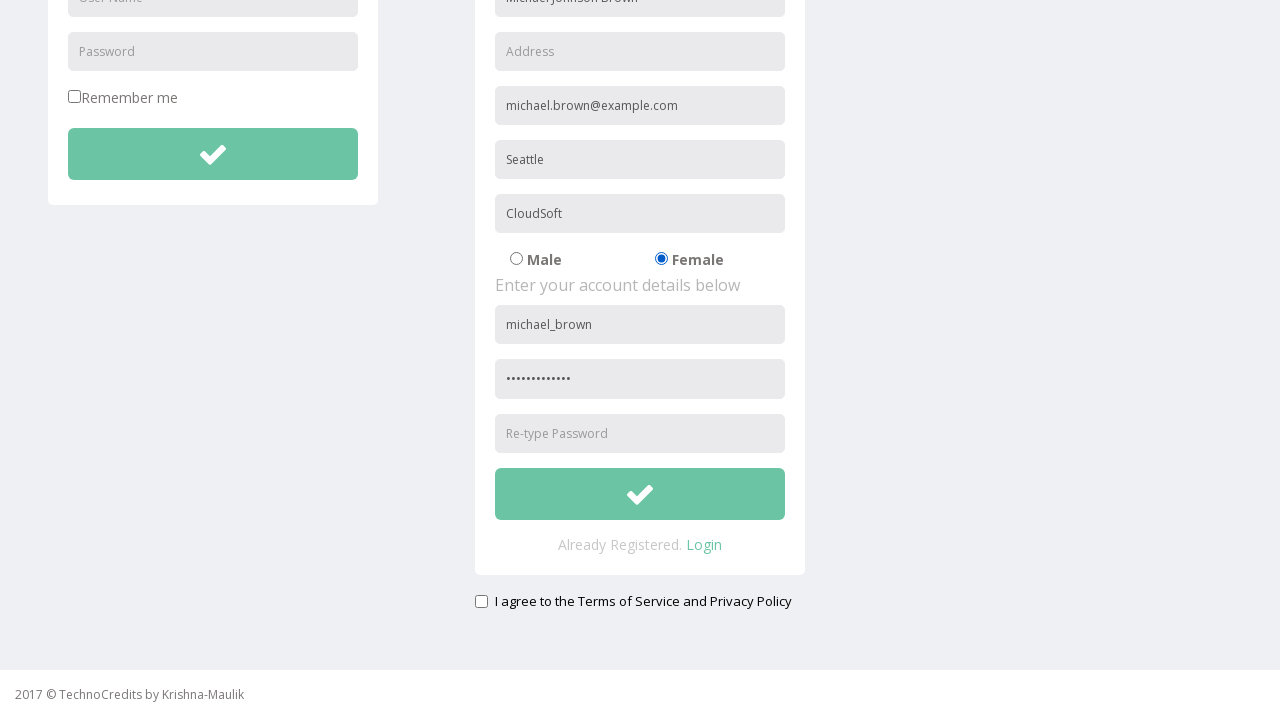

Filled confirm password field with 'SafePass@2024' on #repasswordReg
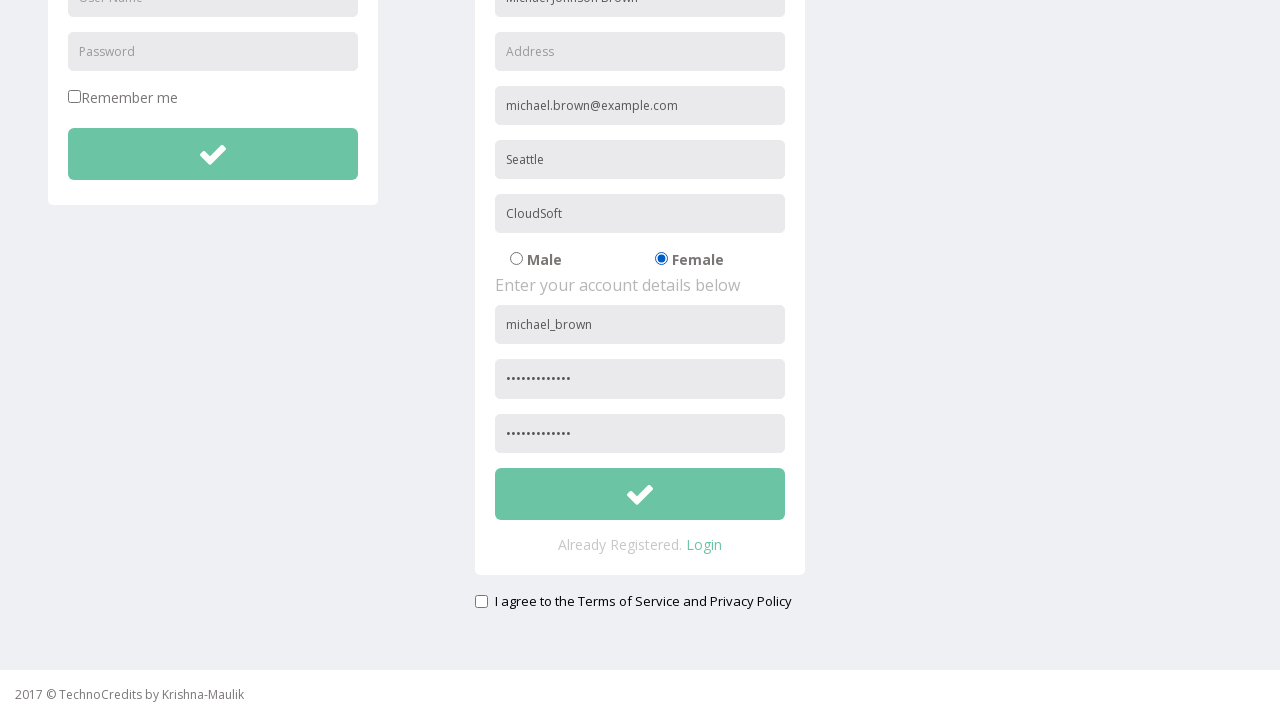

Checked signup agreement checkbox at (481, 601) on #signupAgreement
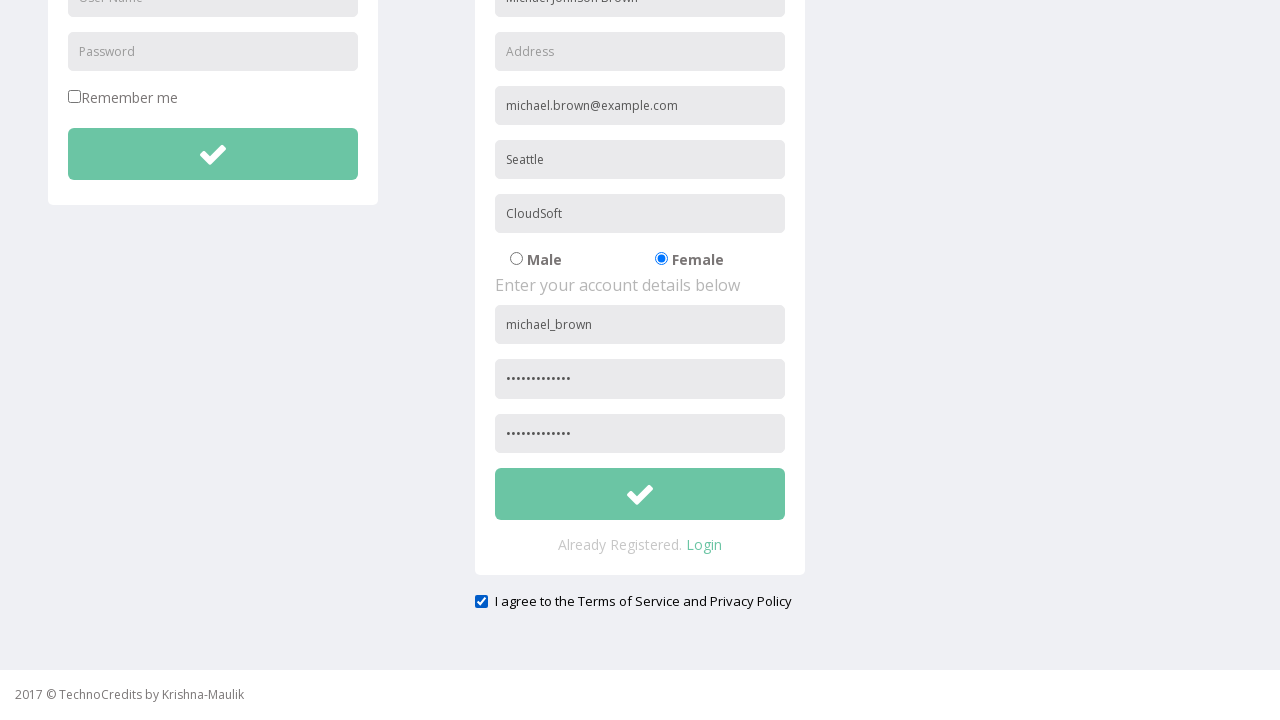

Clicked submit button to submit registration form without address field at (640, 494) on #btnsubmitsignUp
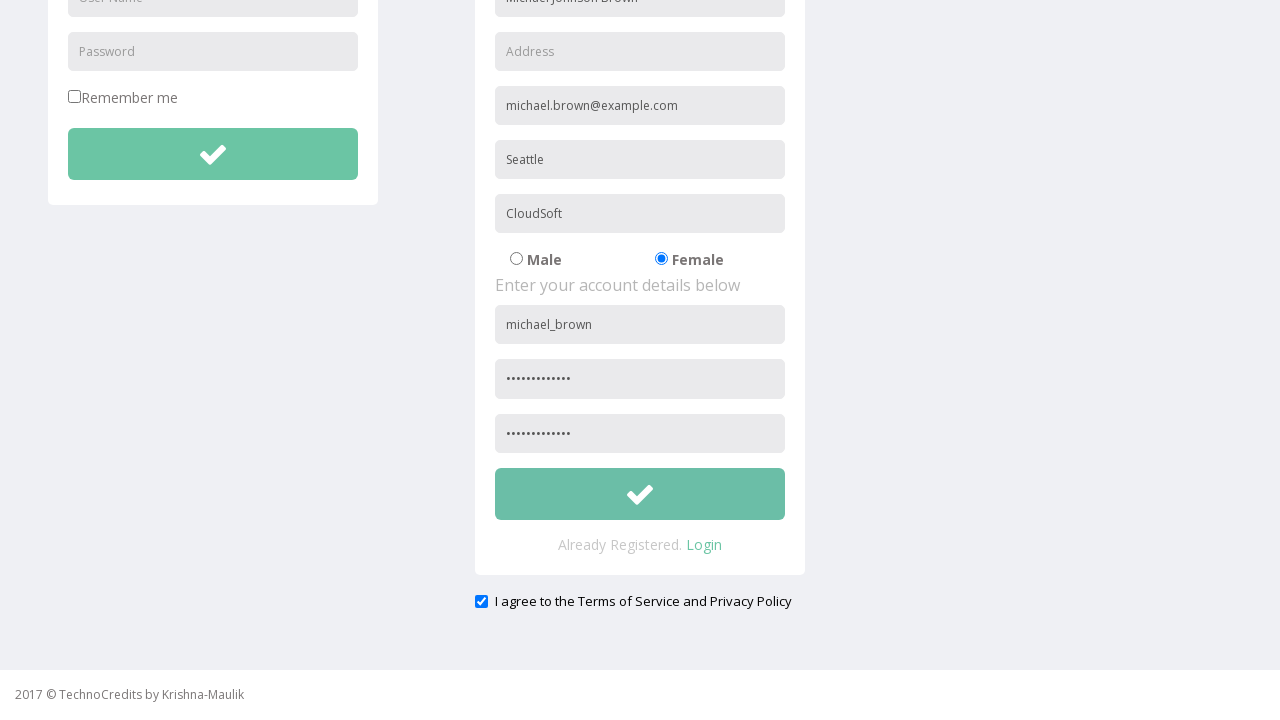

Set up dialog handler to accept validation alert for missing address field
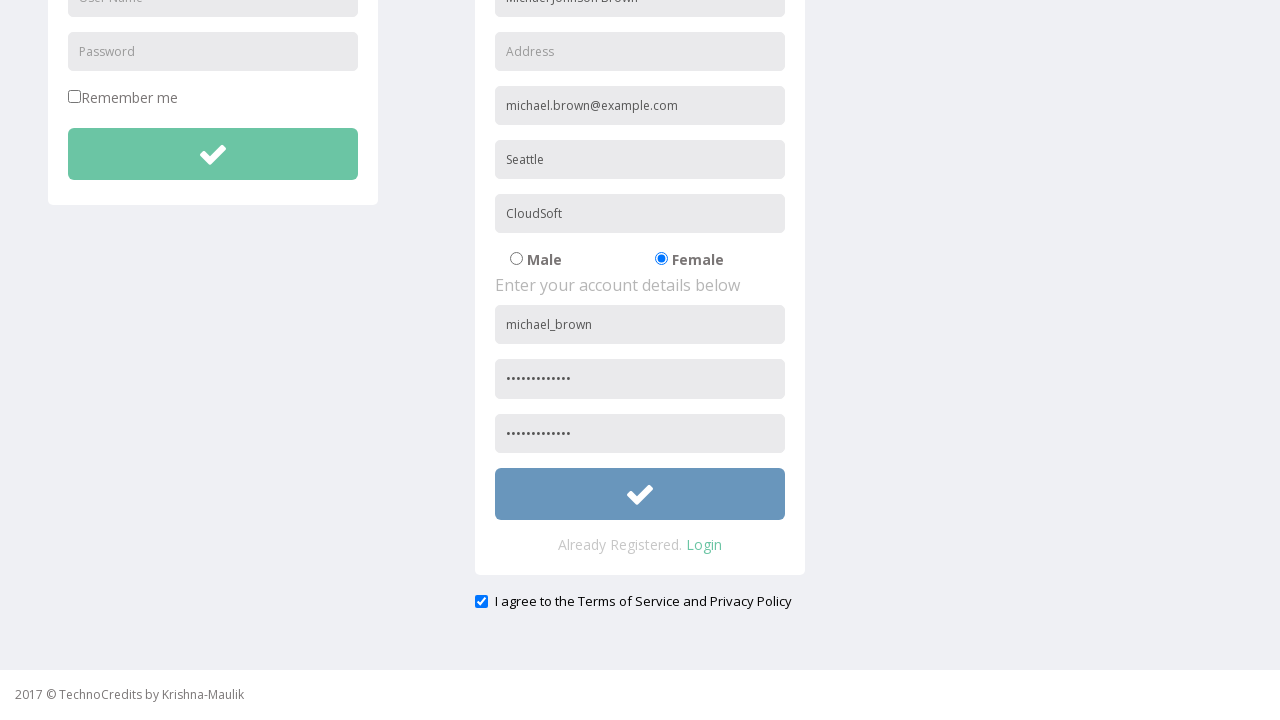

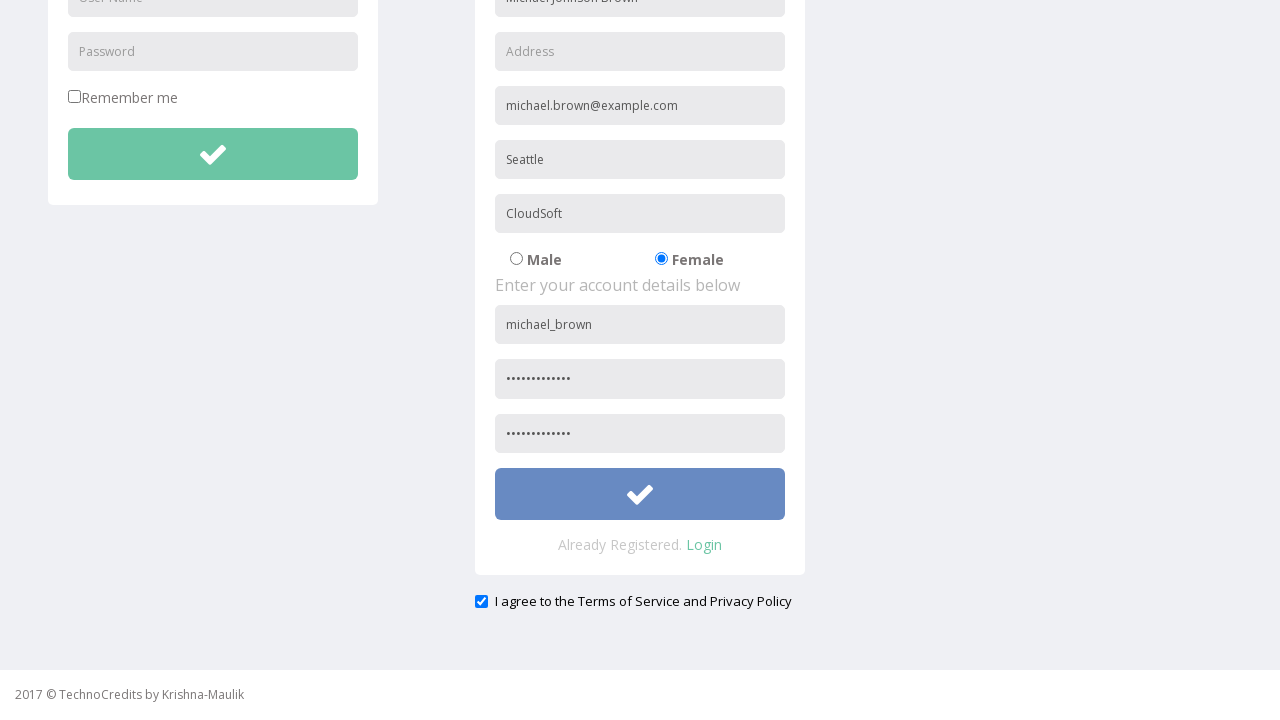